Tests navigation through pagination by clicking on navigation links and verifying page content

Starting URL: https://bonigarcia.dev/selenium-webdriver-java/

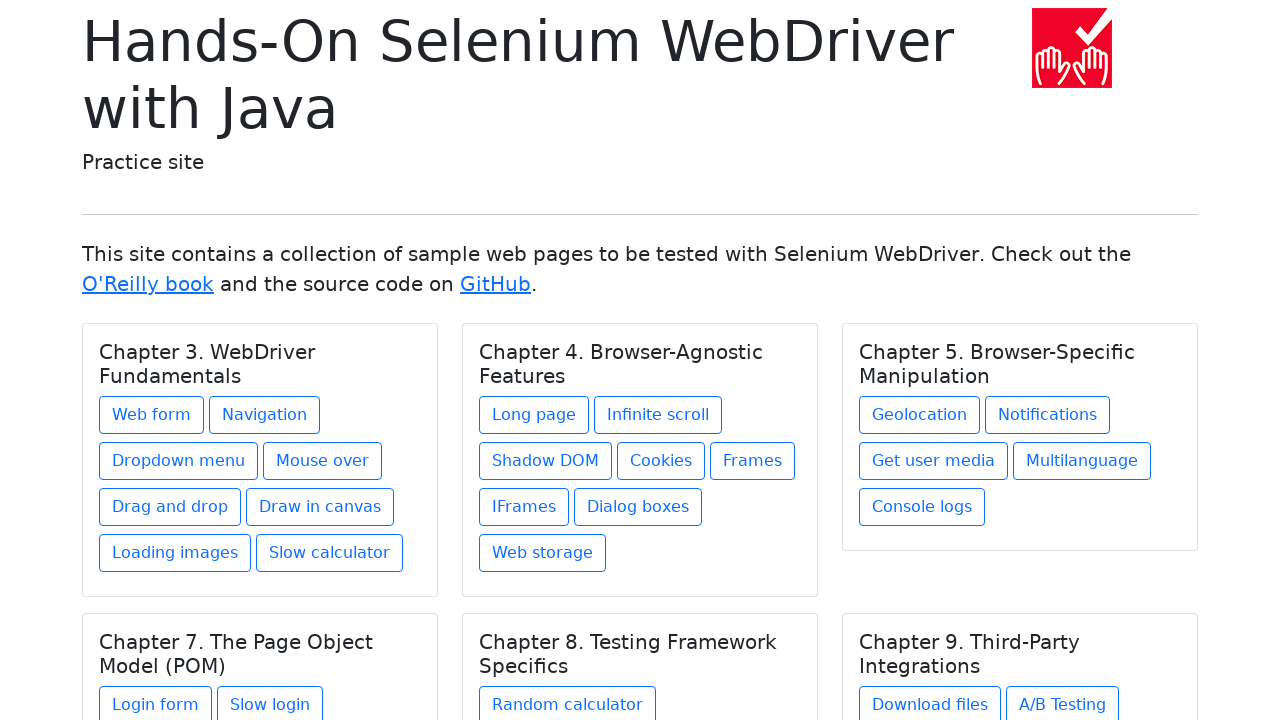

Clicked on Navigation link at (264, 415) on xpath=//a[text()='Navigation']
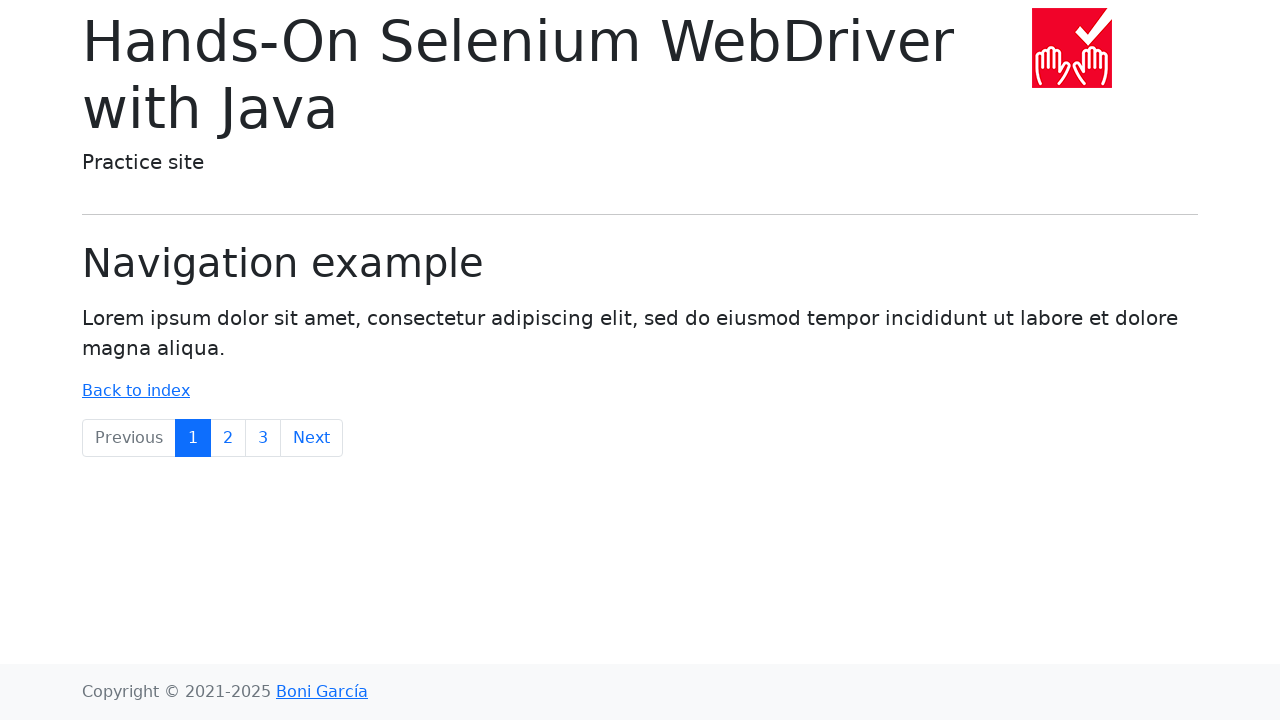

Clicked on next page number in pagination at (228, 438) on .page-item.active + li
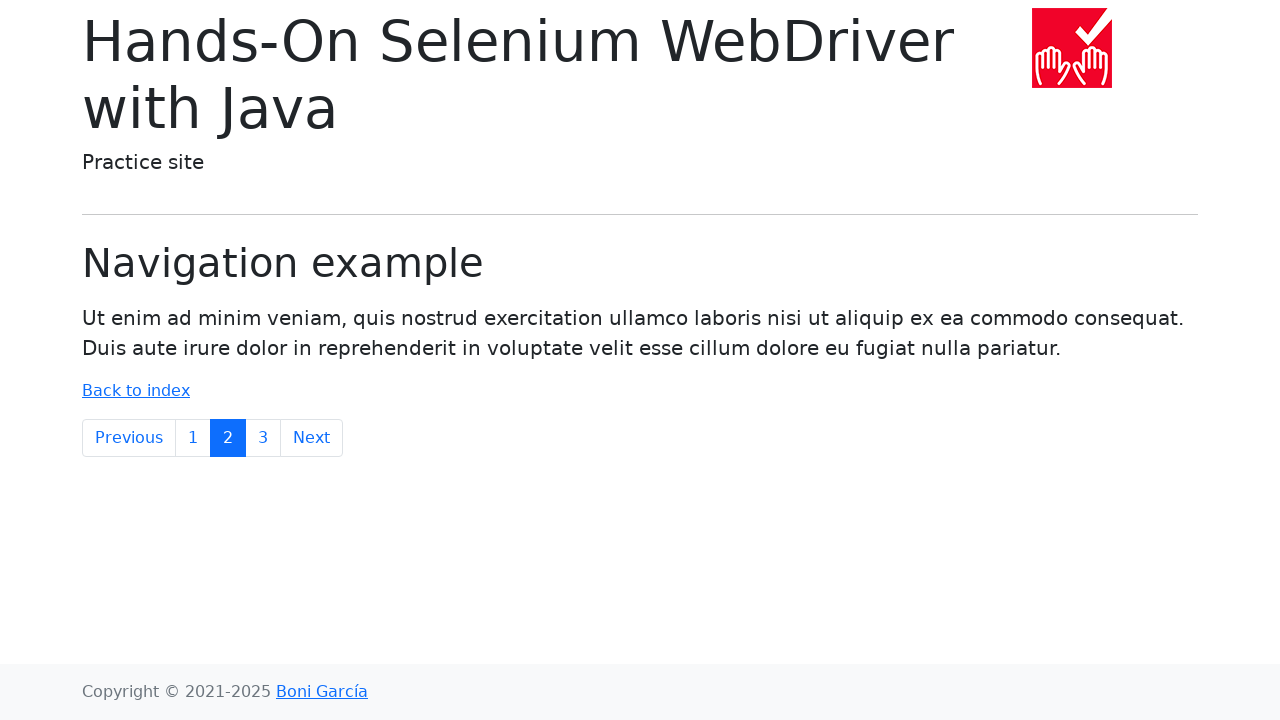

Clicked on Next button to navigate to next page at (312, 438) on xpath=//a[text()='Next']
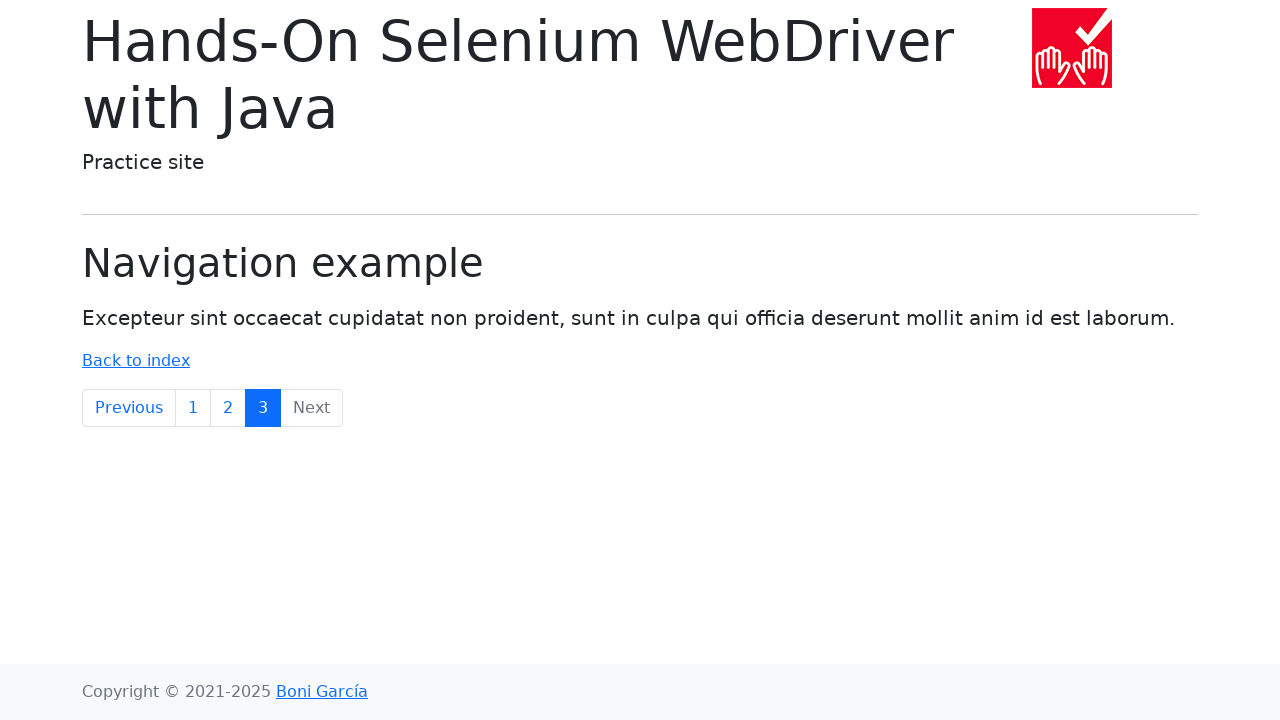

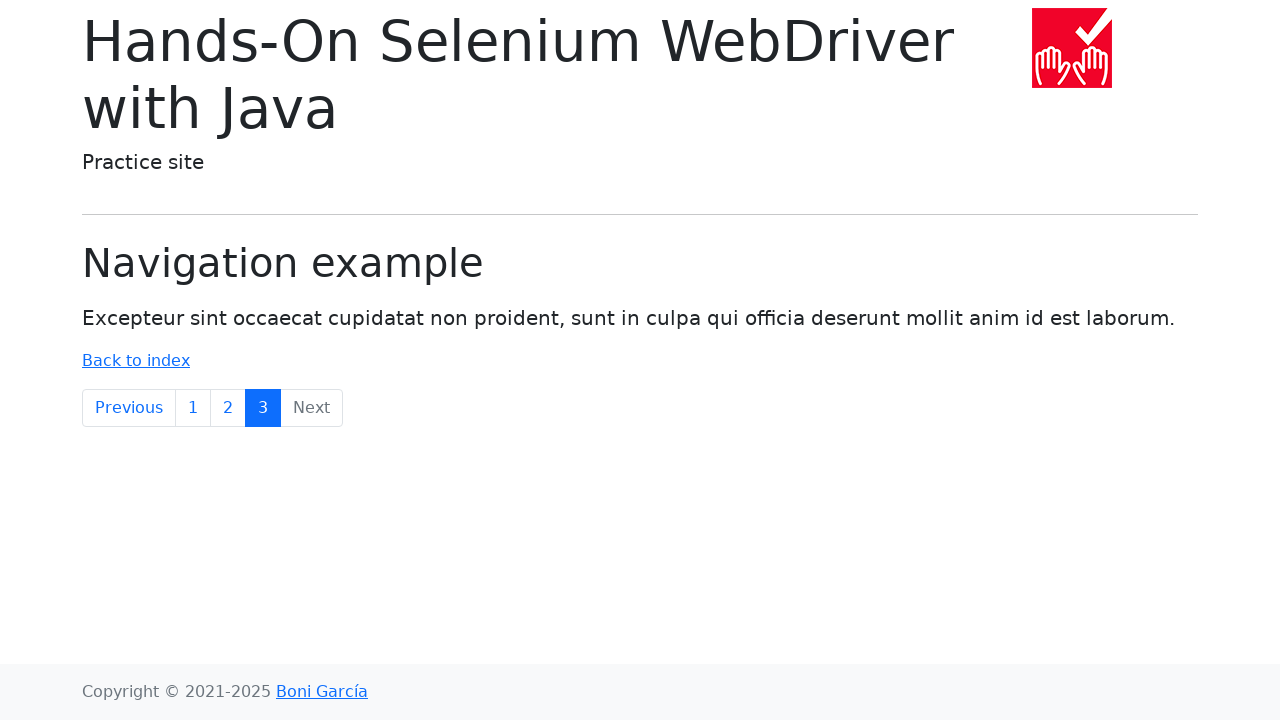